Tests DuckDuckGo search by typing a query, clicking search, and verifying results appear

Starting URL: https://duckduckgo.com/

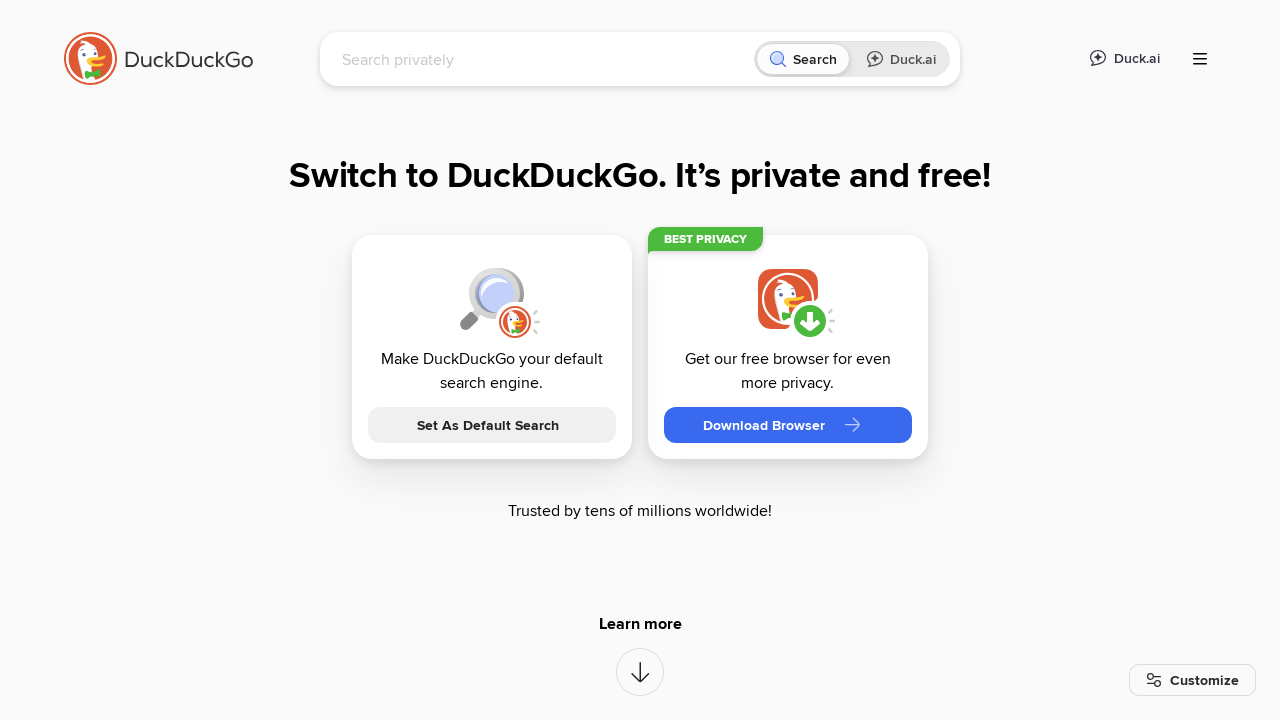

Filled search box with 'selenium python io' on #searchbox_input
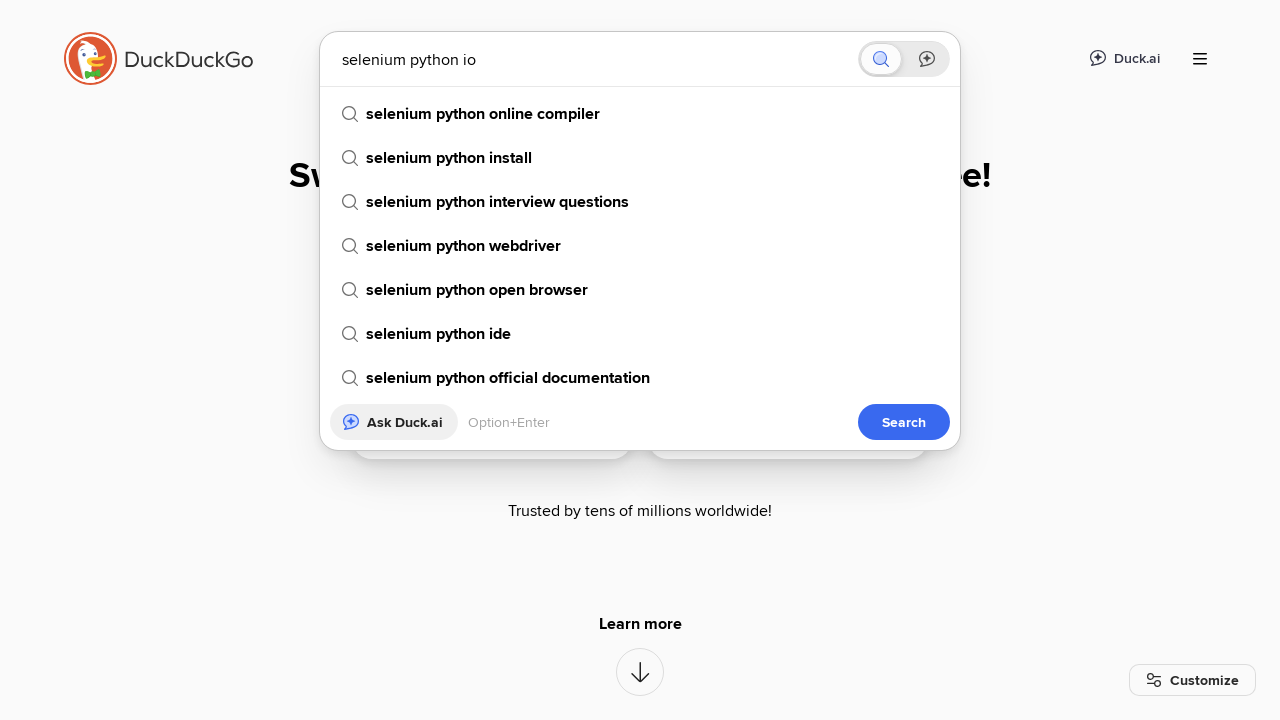

Clicked search button at (881, 59) on [aria-label='Search']
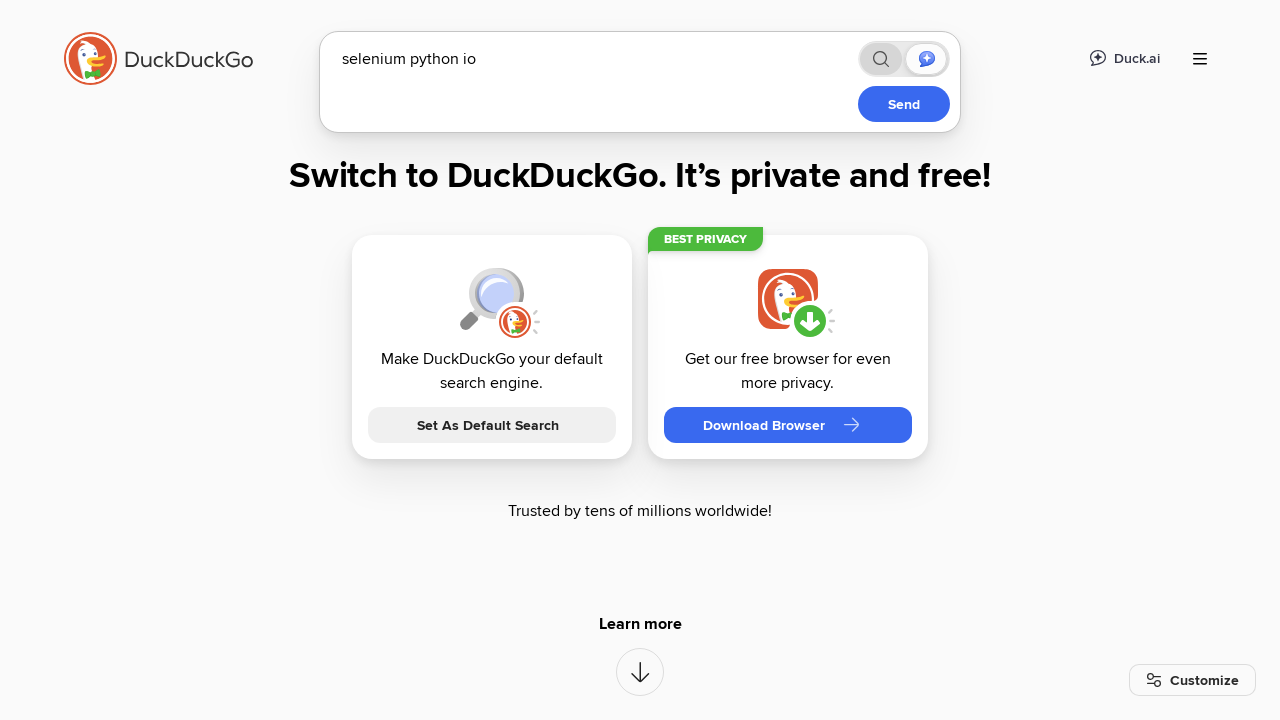

Search results appeared with article elements
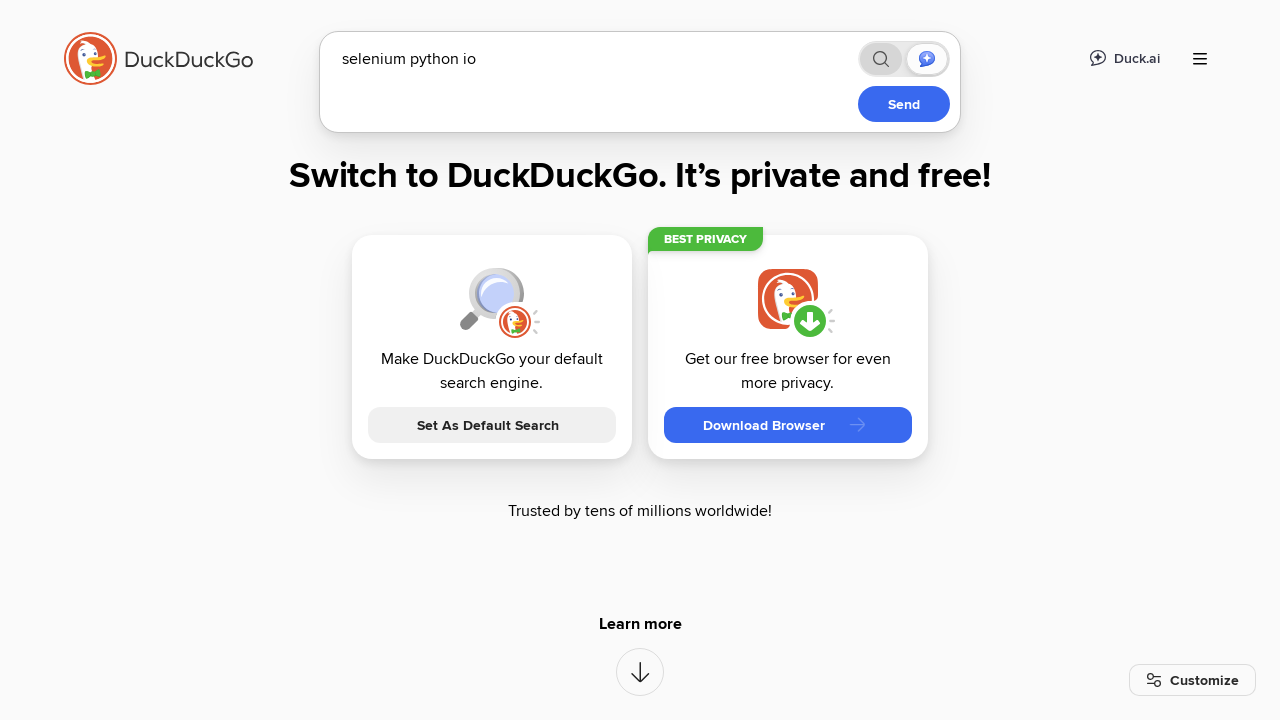

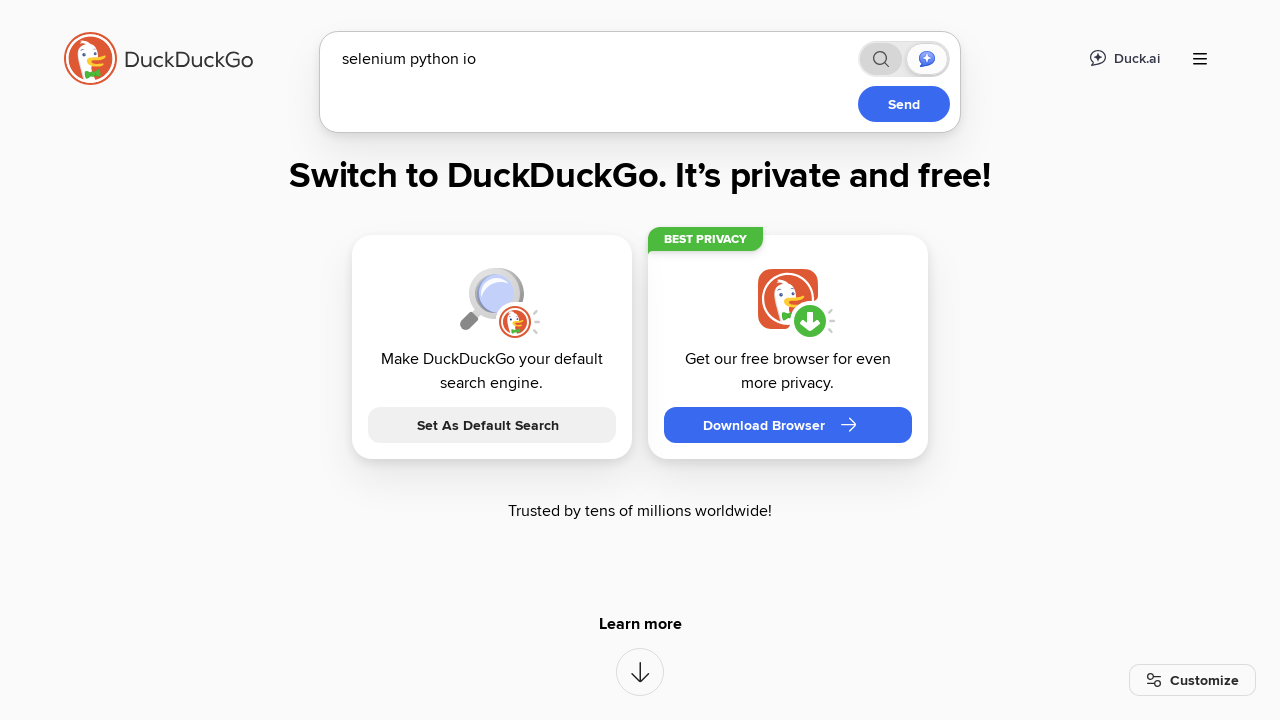